Tests the 12306 train ticket search functionality by filling departure and arrival cities, selecting departure time range, choosing tomorrow's date, and verifying search results are displayed

Starting URL: https://kyfw.12306.cn/otn/leftTicket/init

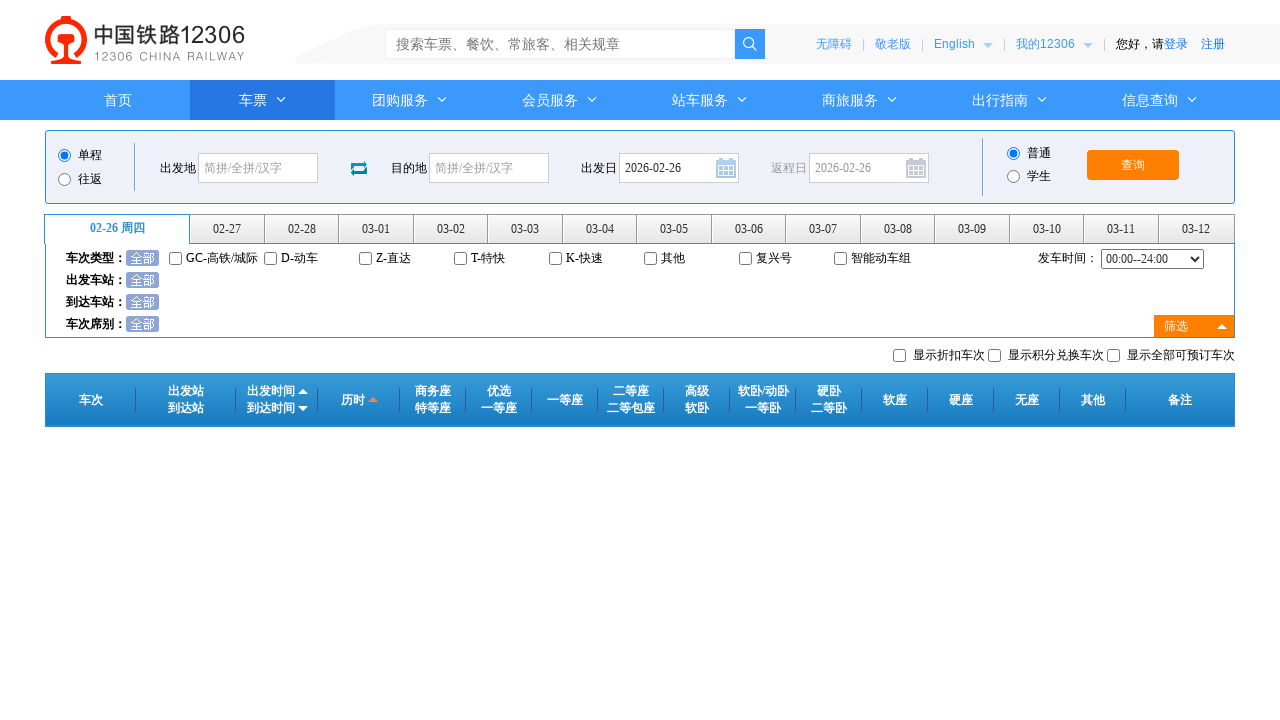

Clicked departure city input field at (258, 168) on #fromStationText
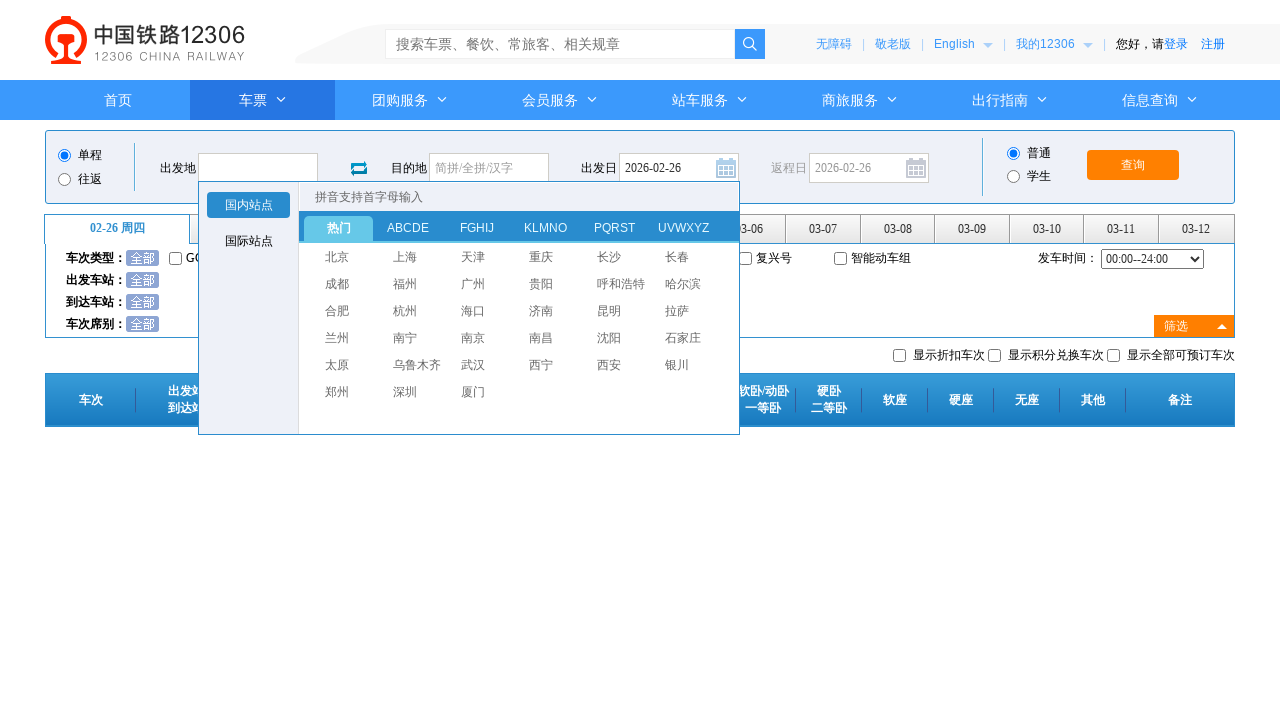

Filled departure city with '南京南' on #fromStationText
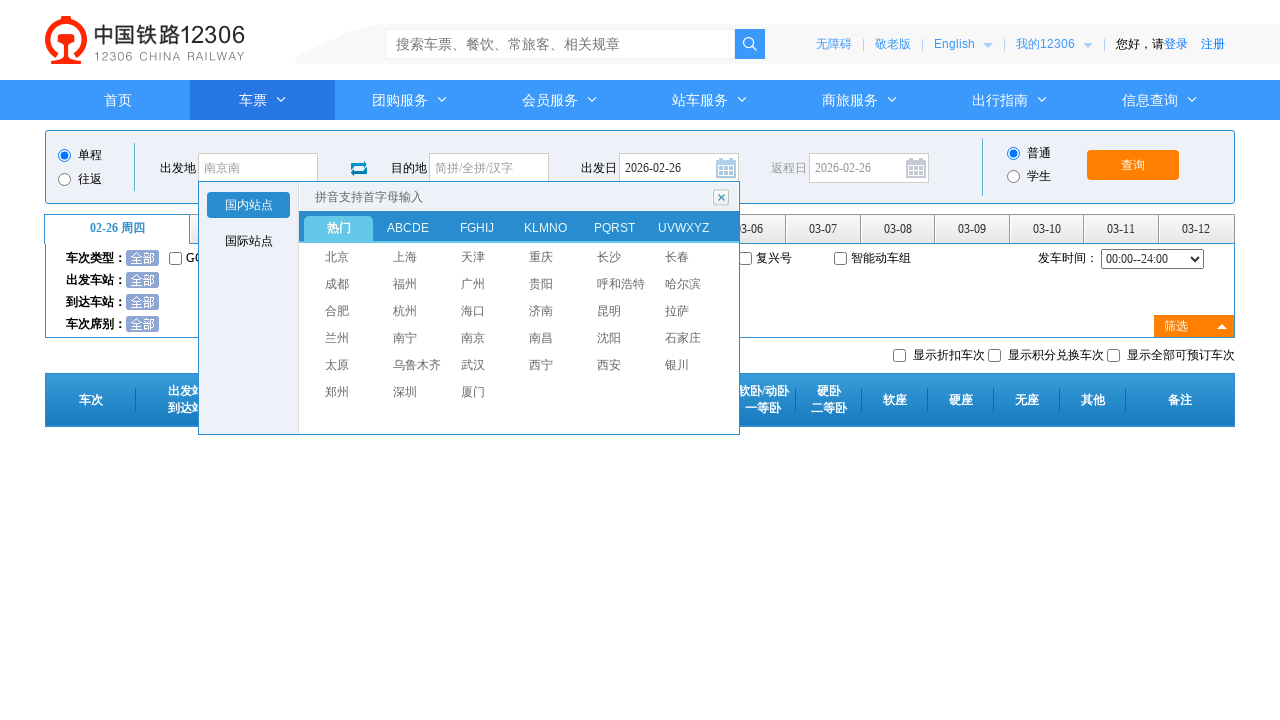

Pressed Enter to confirm departure city selection
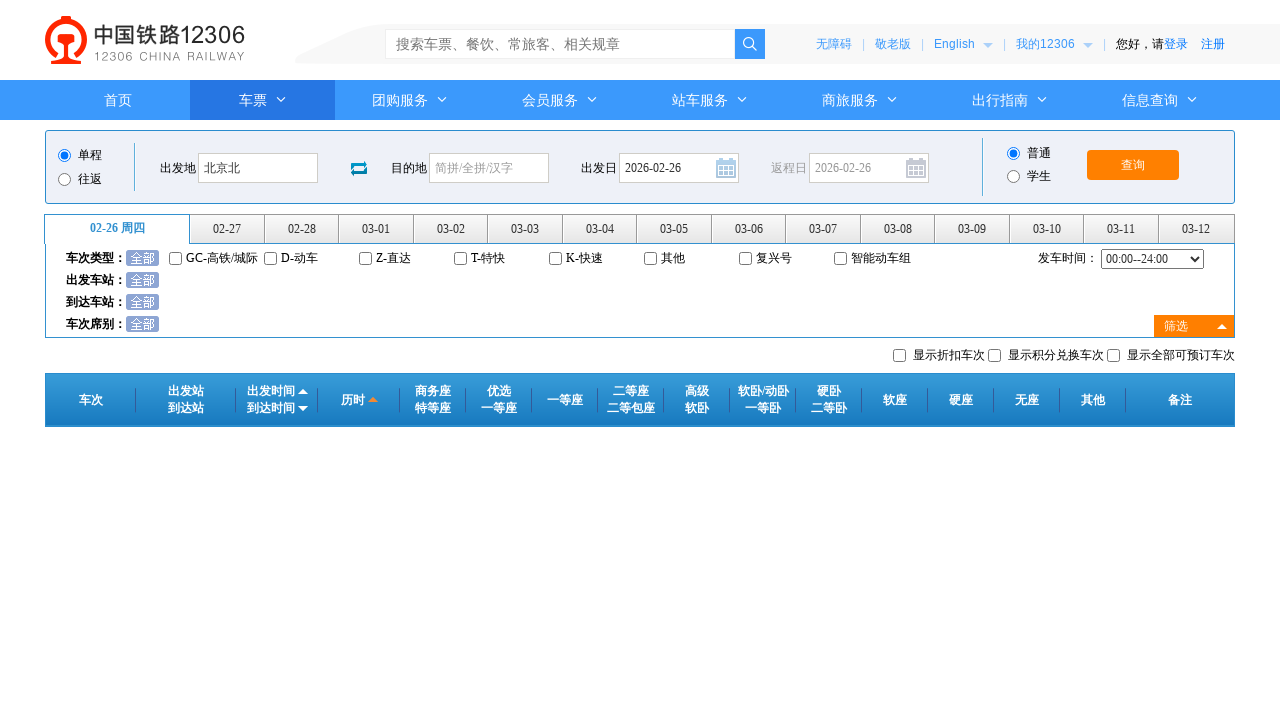

Clicked arrival city input field at (489, 168) on #toStationText
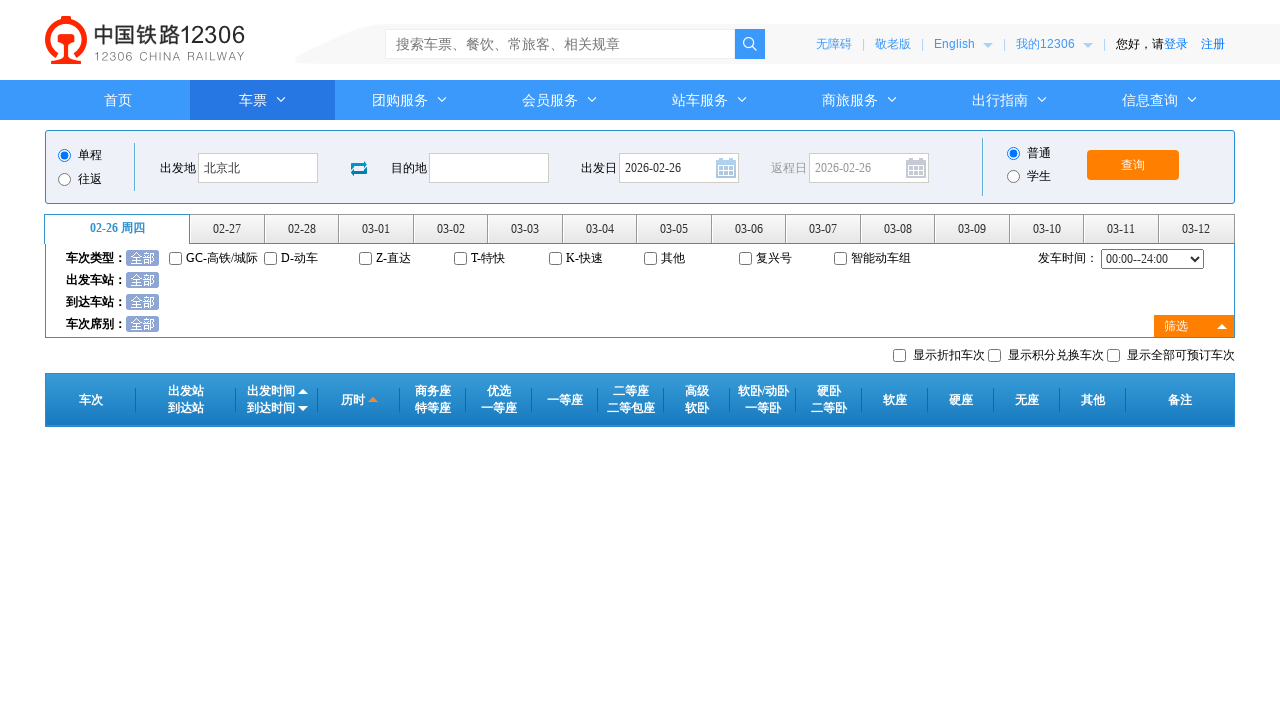

Filled arrival city with '杭州东' on #toStationText
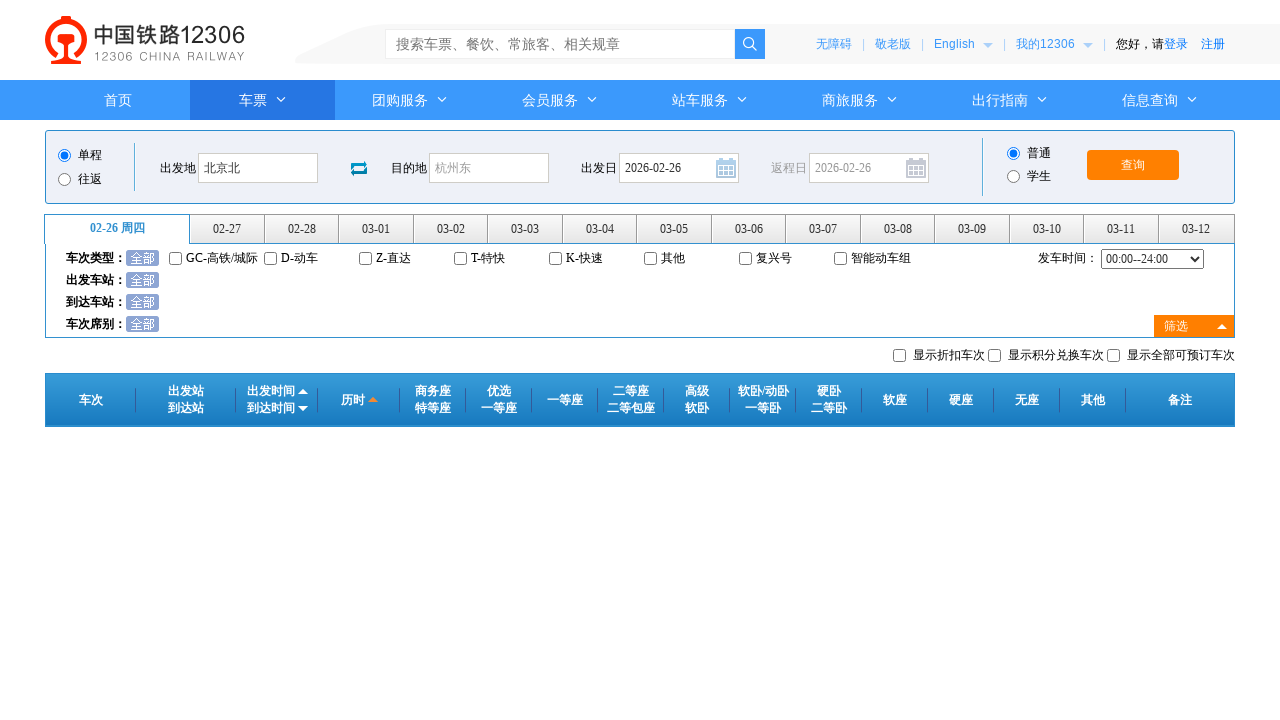

Pressed Enter to confirm arrival city selection
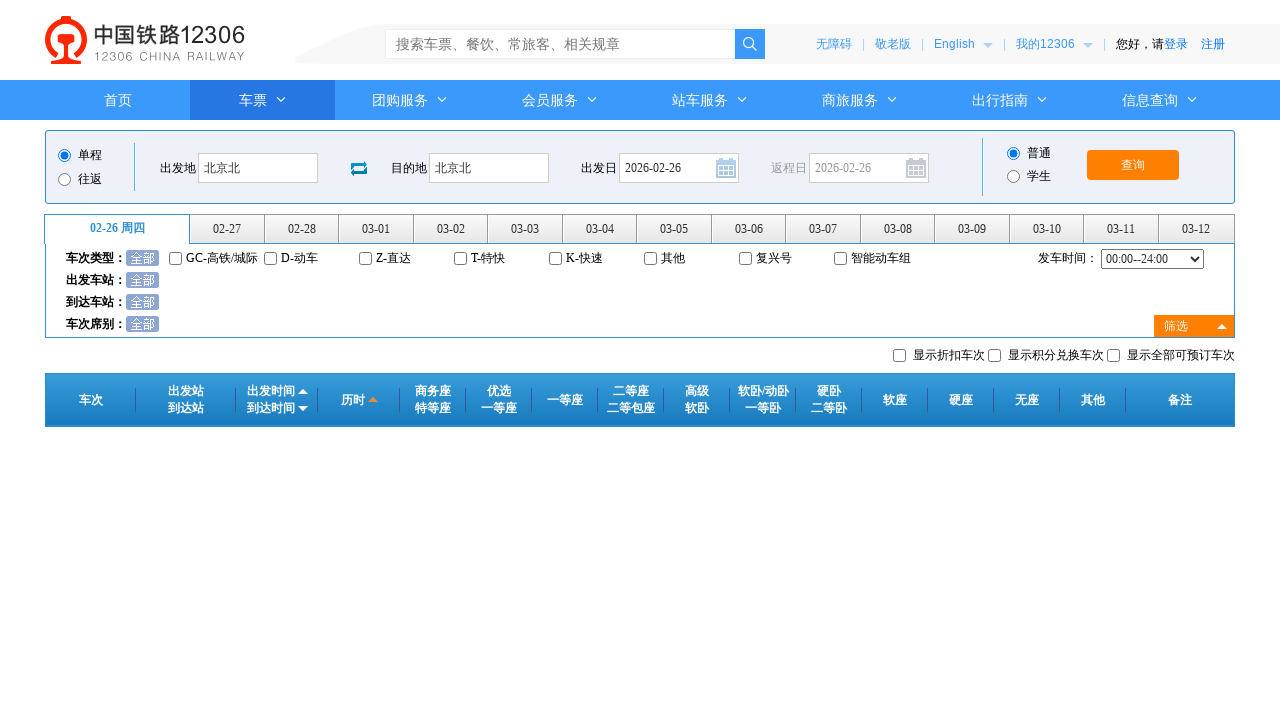

Selected departure time range '06:00--12:00' on #cc_start_time
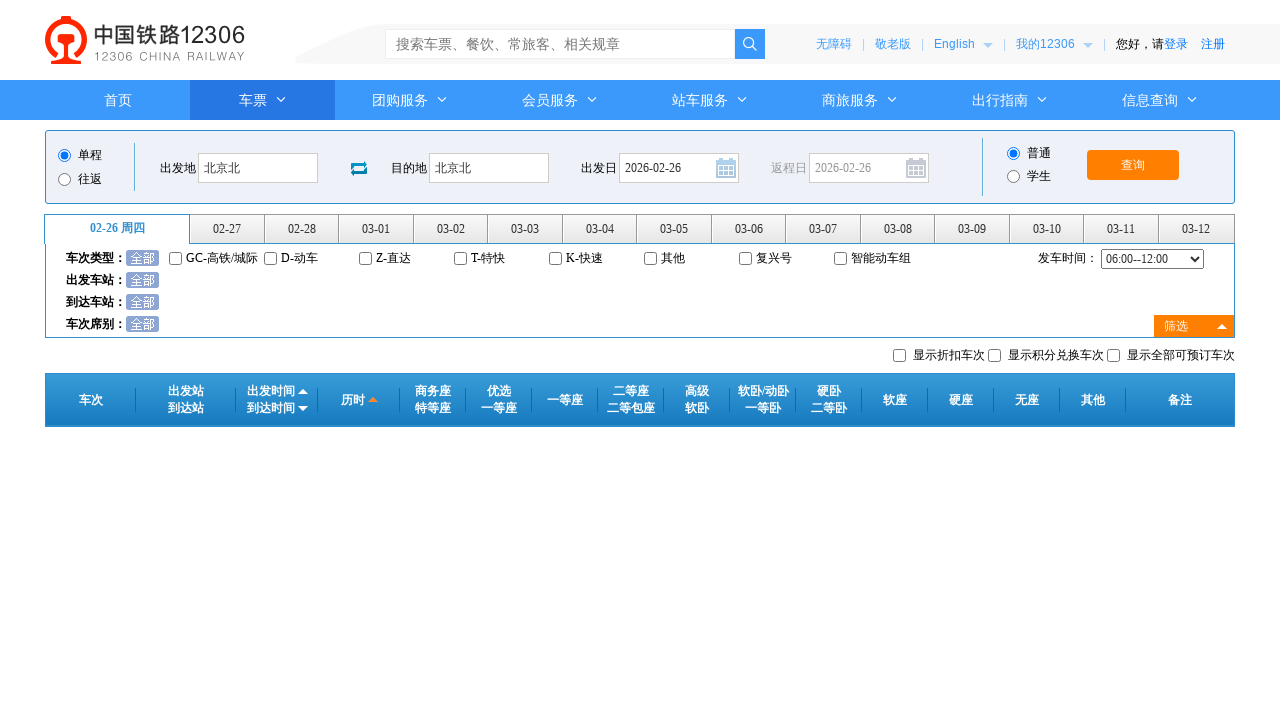

Selected tomorrow's date from date picker at (228, 229) on #sear-sel li:nth-child(2)
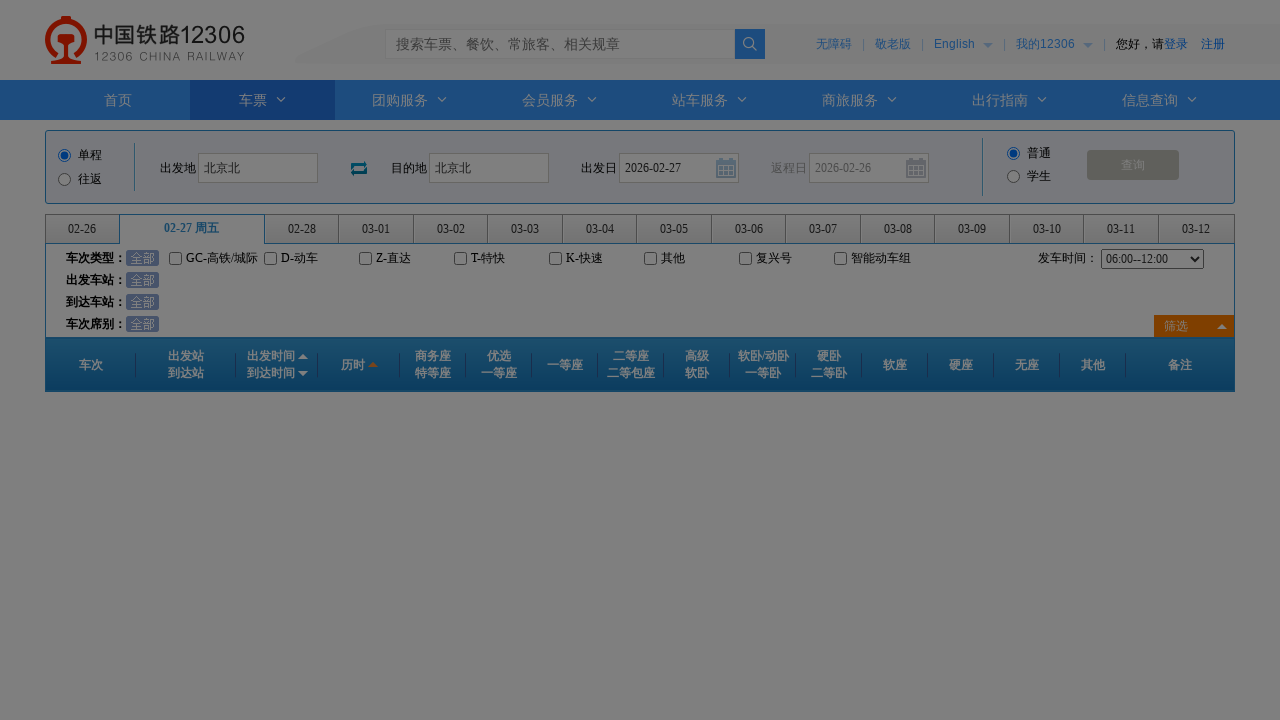

Waited for train results table to load
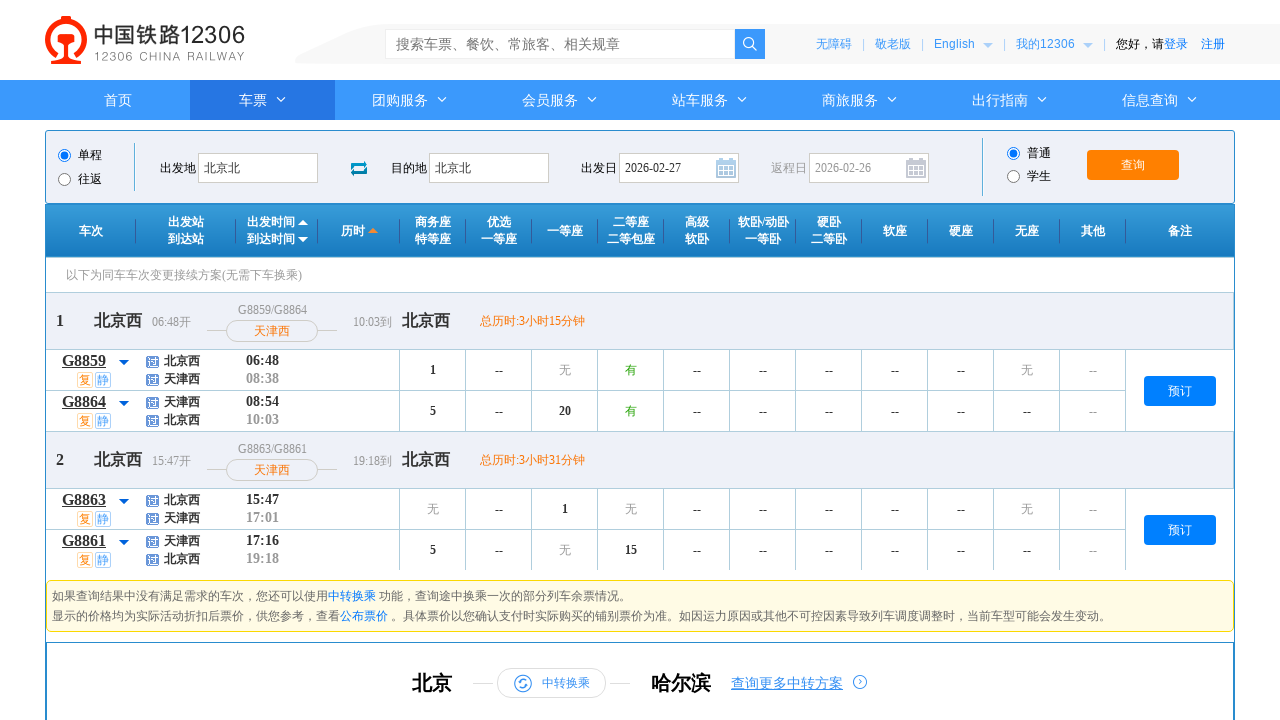

Verified train results with available second class seats are displayed
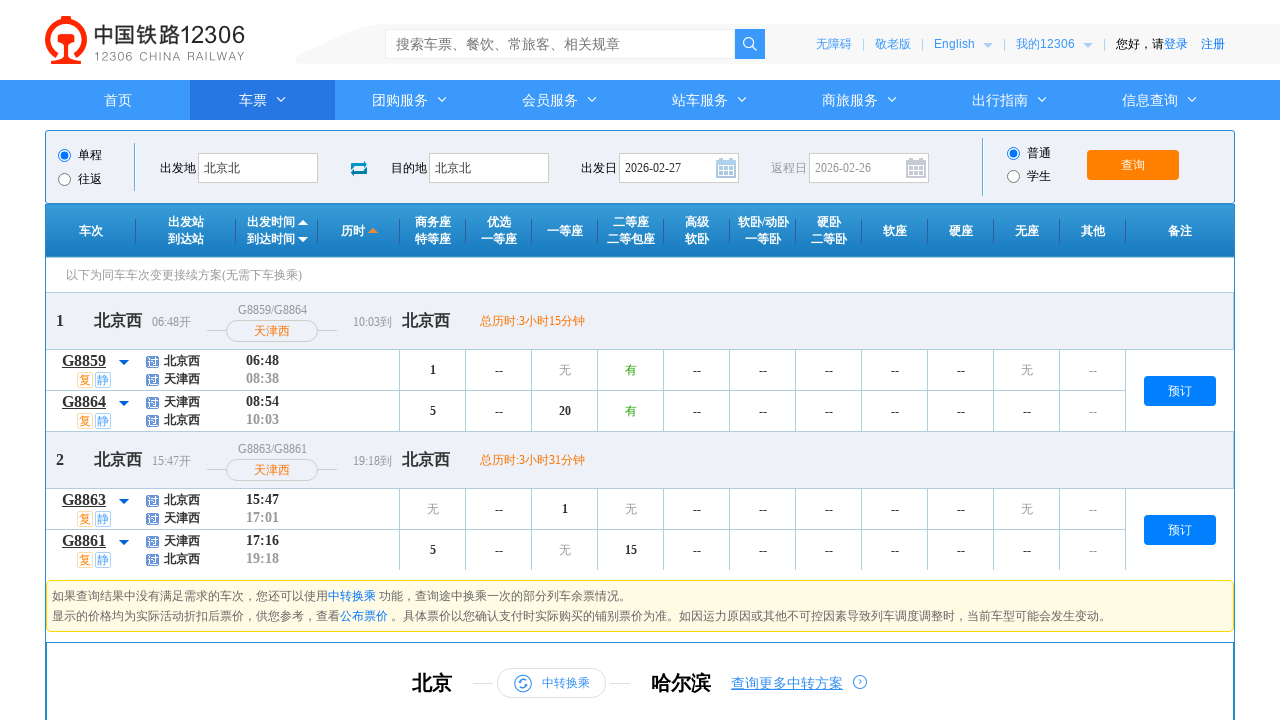

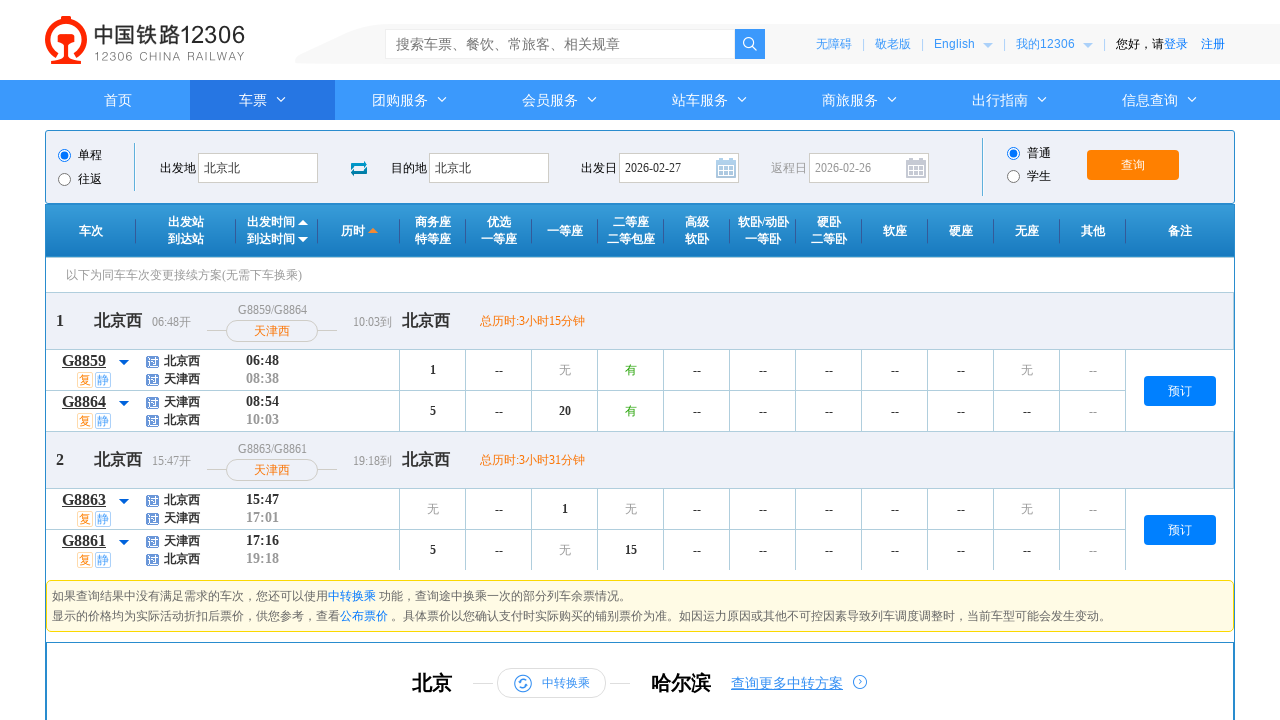